Tests navigation on the Playwright documentation site by clicking the "Get started" link and verifying the Installation heading appears

Starting URL: https://playwright.dev/

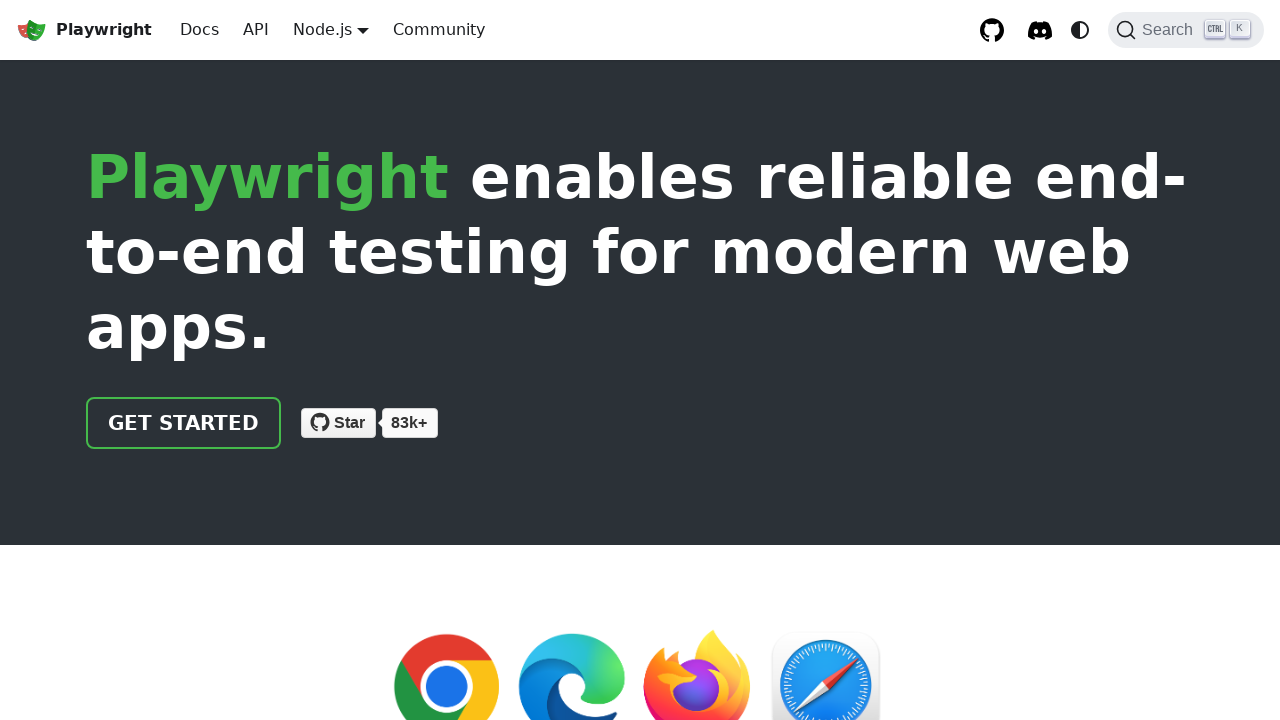

Clicked 'Get started' link on Playwright documentation homepage at (184, 423) on internal:role=link[name="Get started"i]
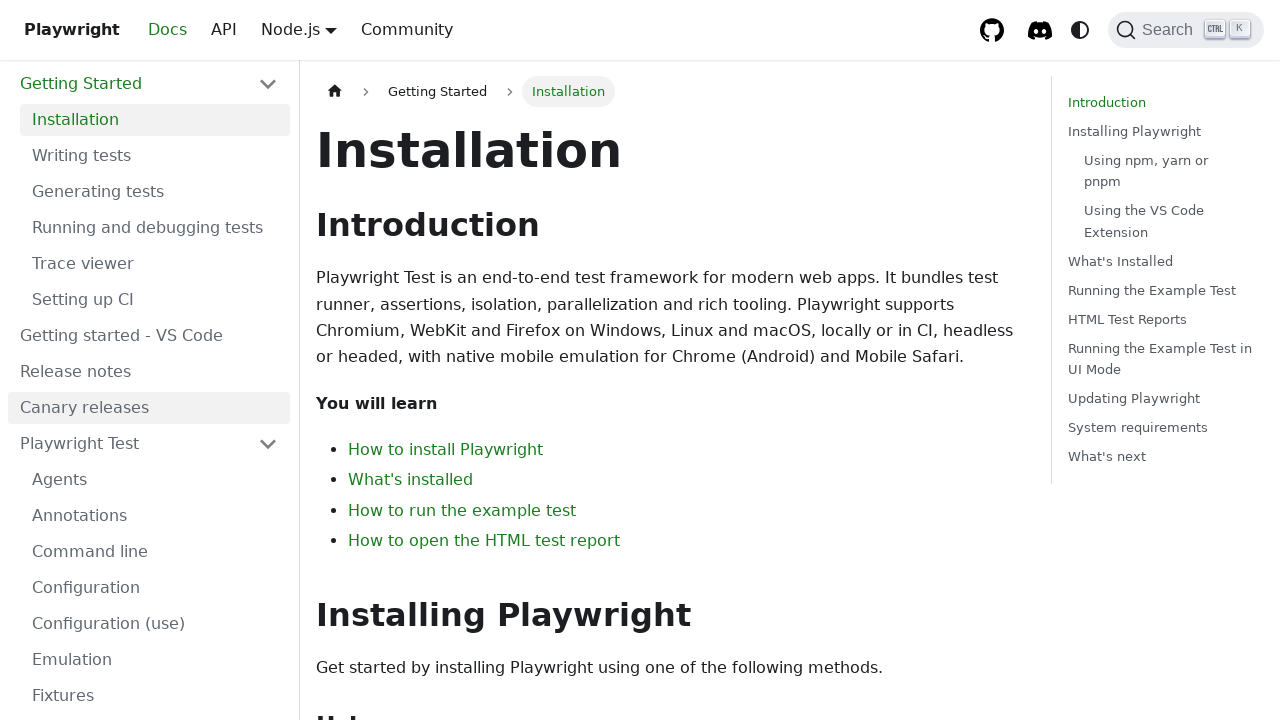

Installation heading appeared after clicking 'Get started'
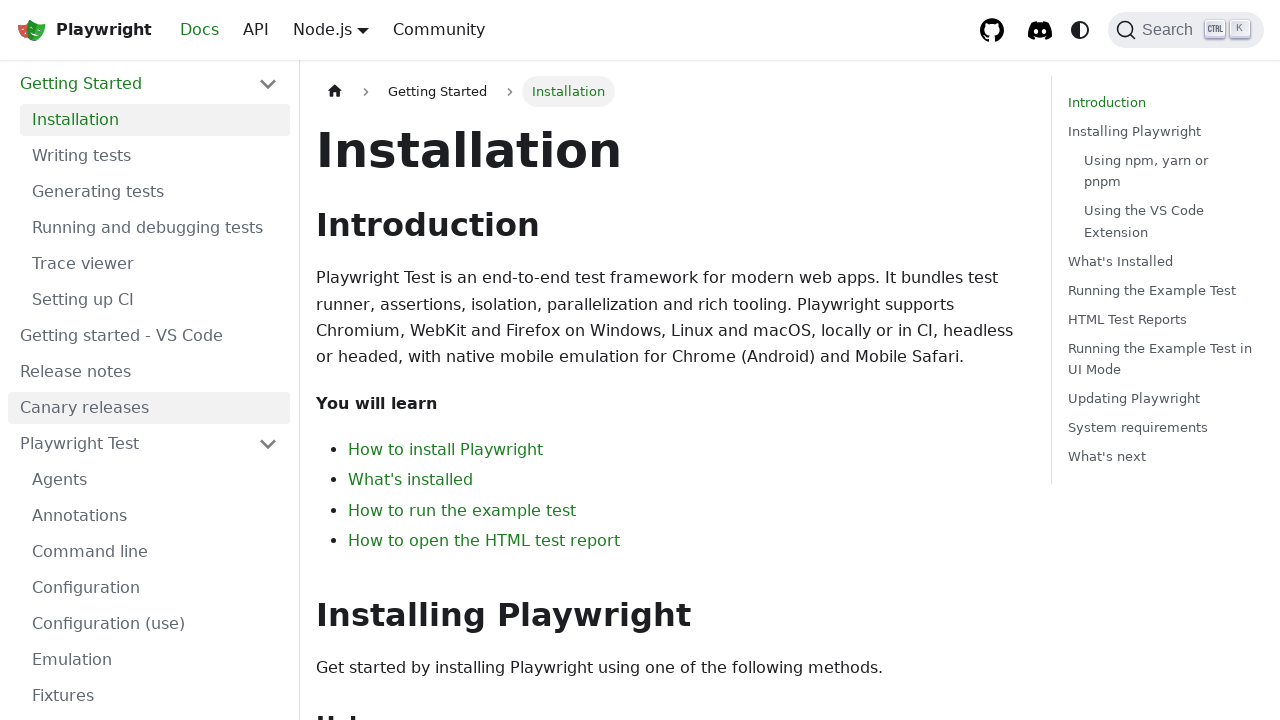

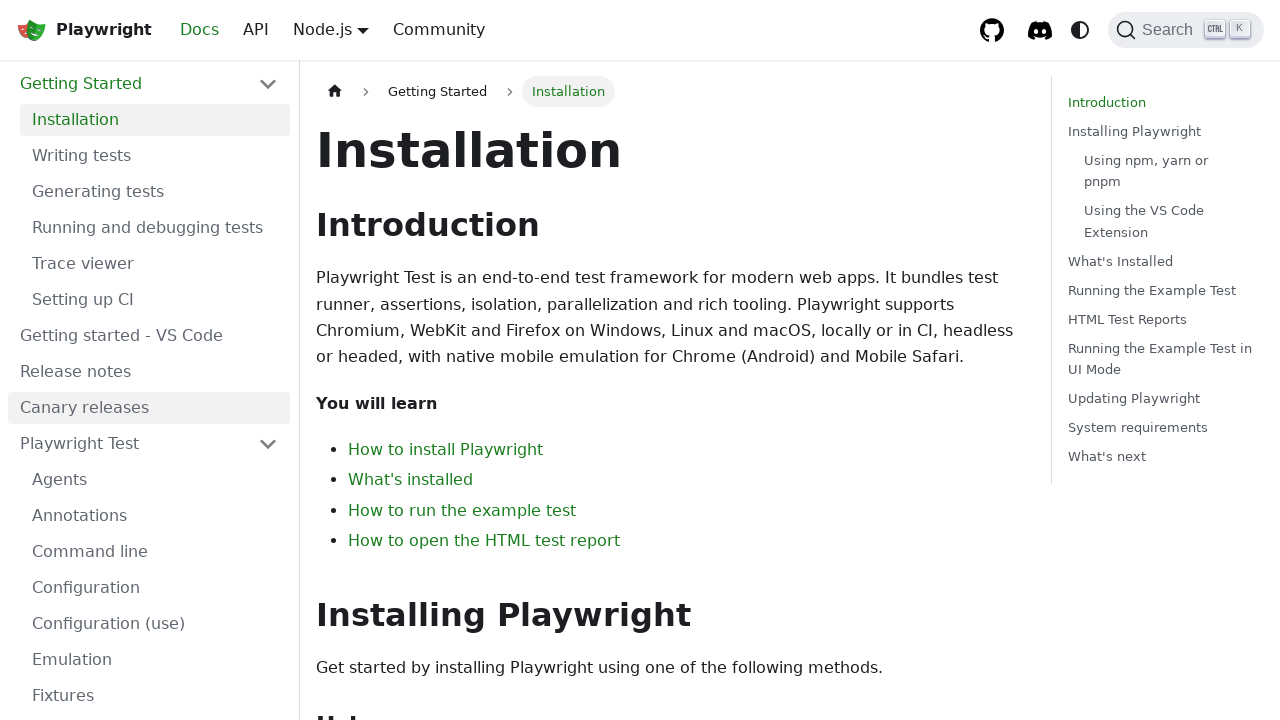